Tests iframe interaction by verifying the page header contains "Editor", switching to an iframe to clear and fill a text box, then switching back to the parent frame to verify an external link is displayed.

Starting URL: https://the-internet.herokuapp.com/iframe

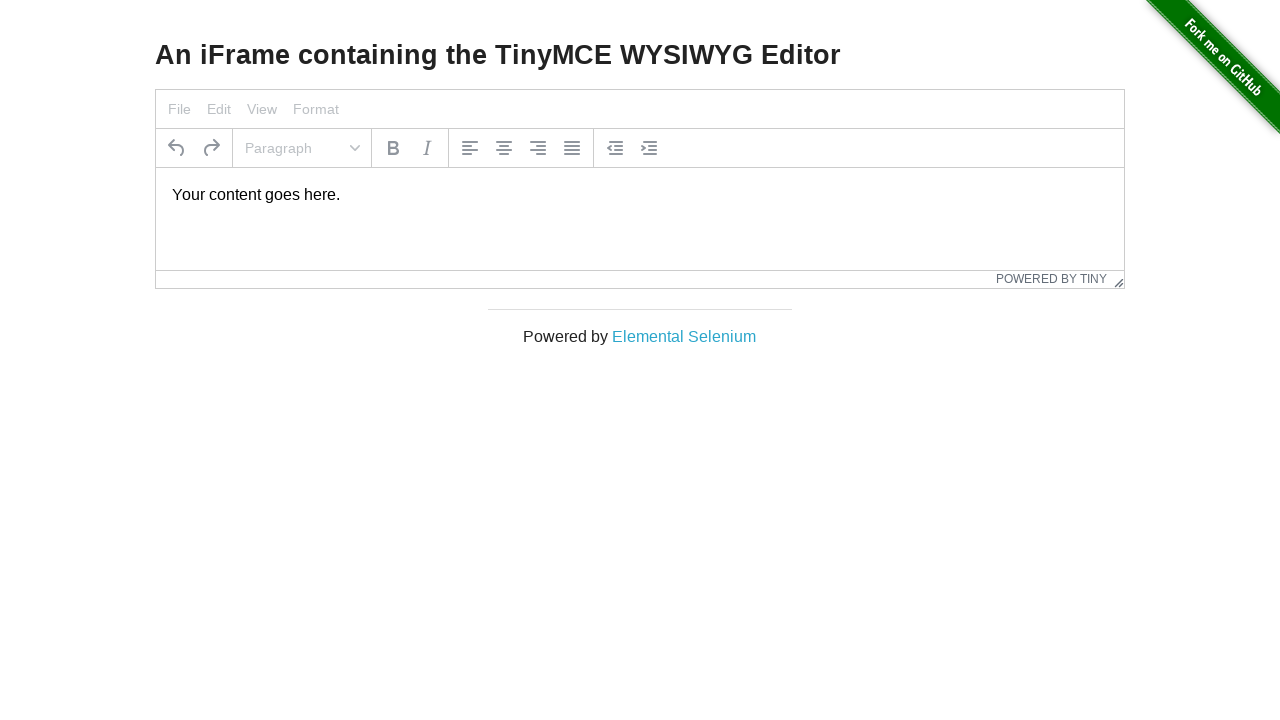

Located page header (h3 element)
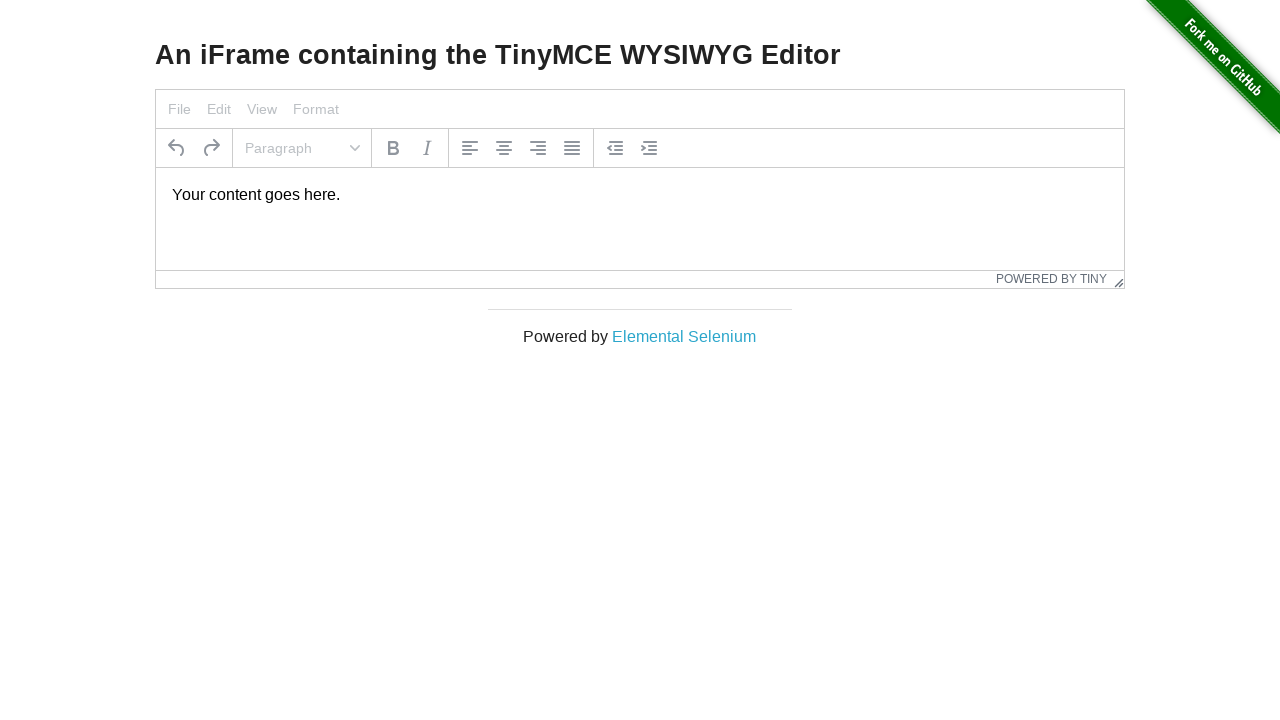

Retrieved header text content
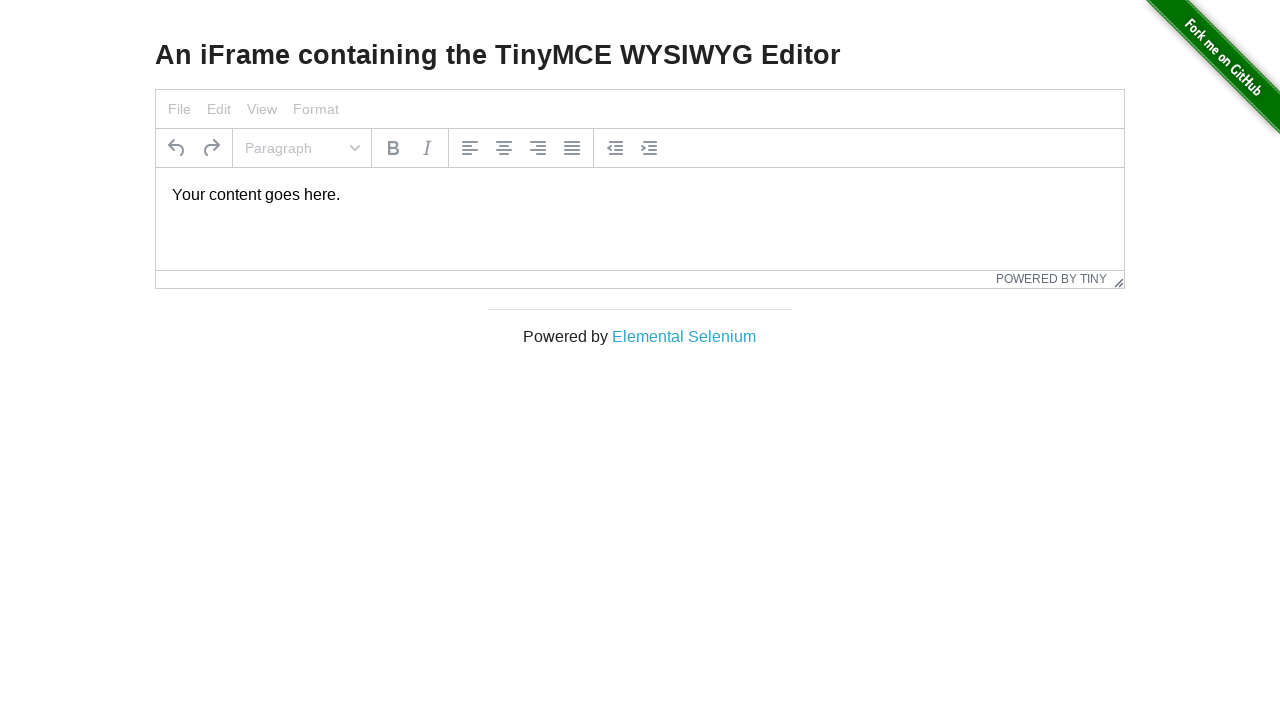

Verified that header contains 'Editor'
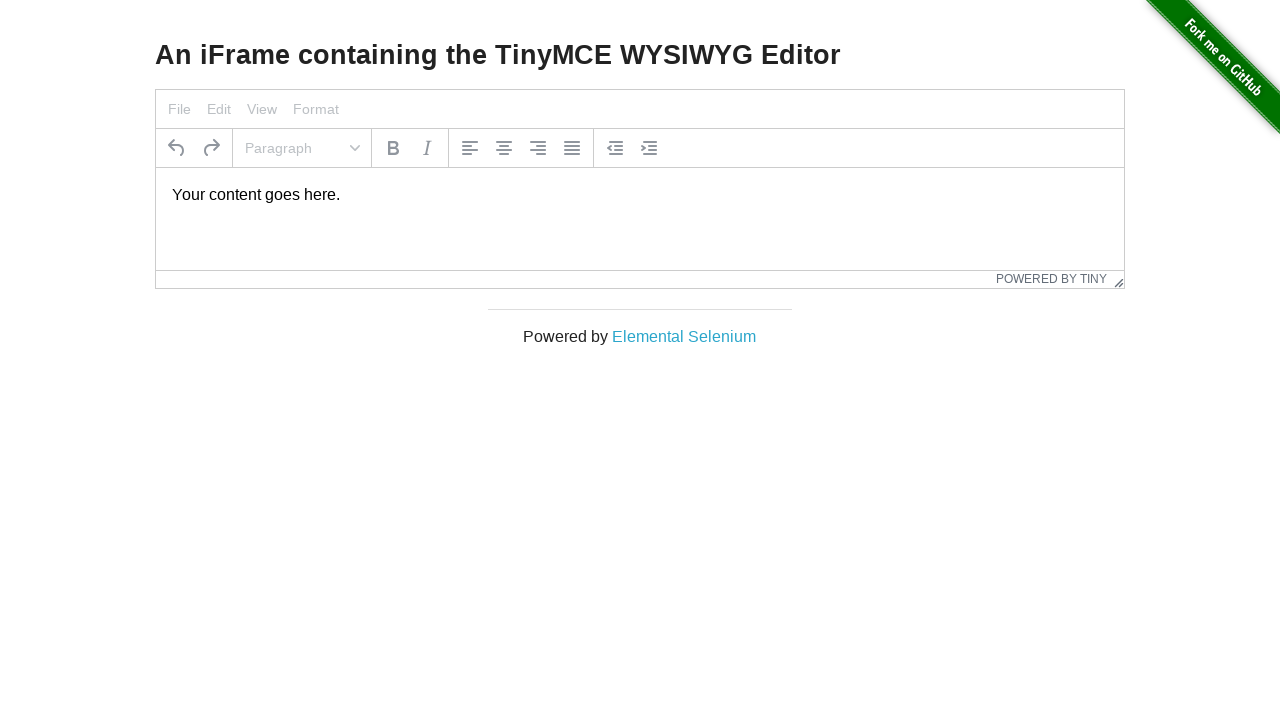

Located iframe with selector '#mce_0_ifr'
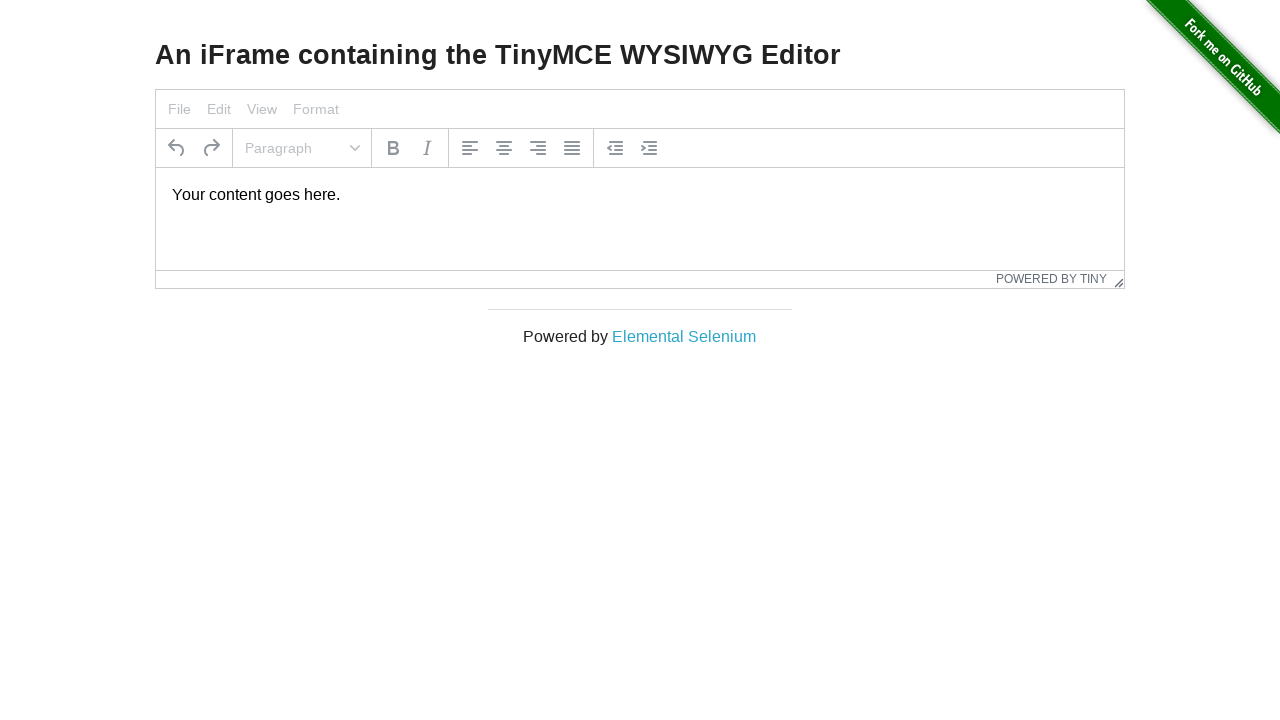

Located text box (p element) inside iframe
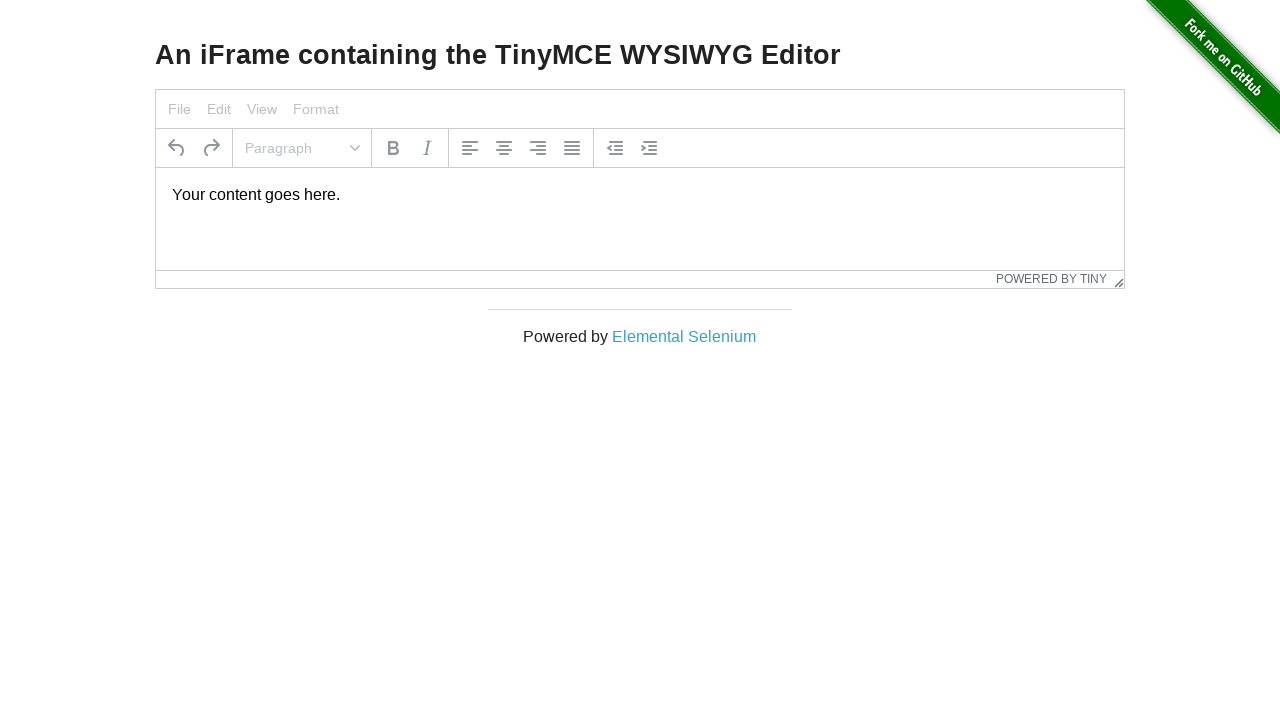

Clicked on text box inside iframe at (640, 195) on #mce_0_ifr >> internal:control=enter-frame >> p
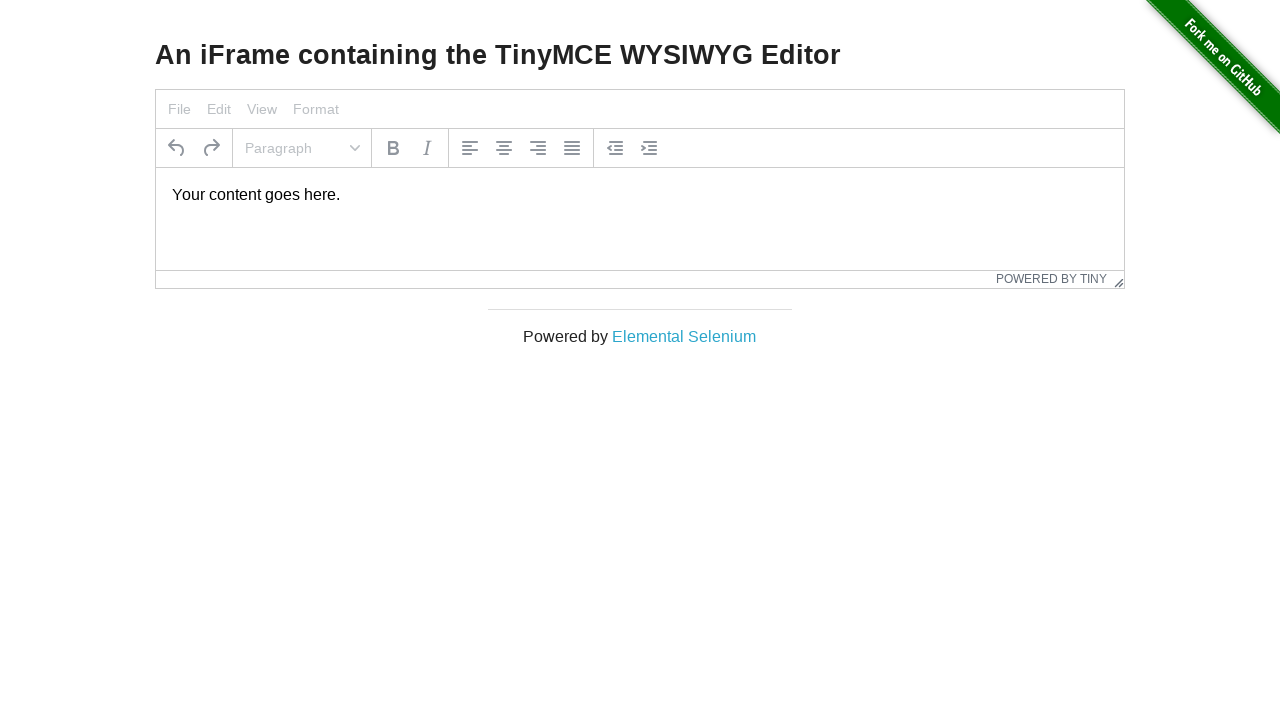

Selected all text in text box using Ctrl+A
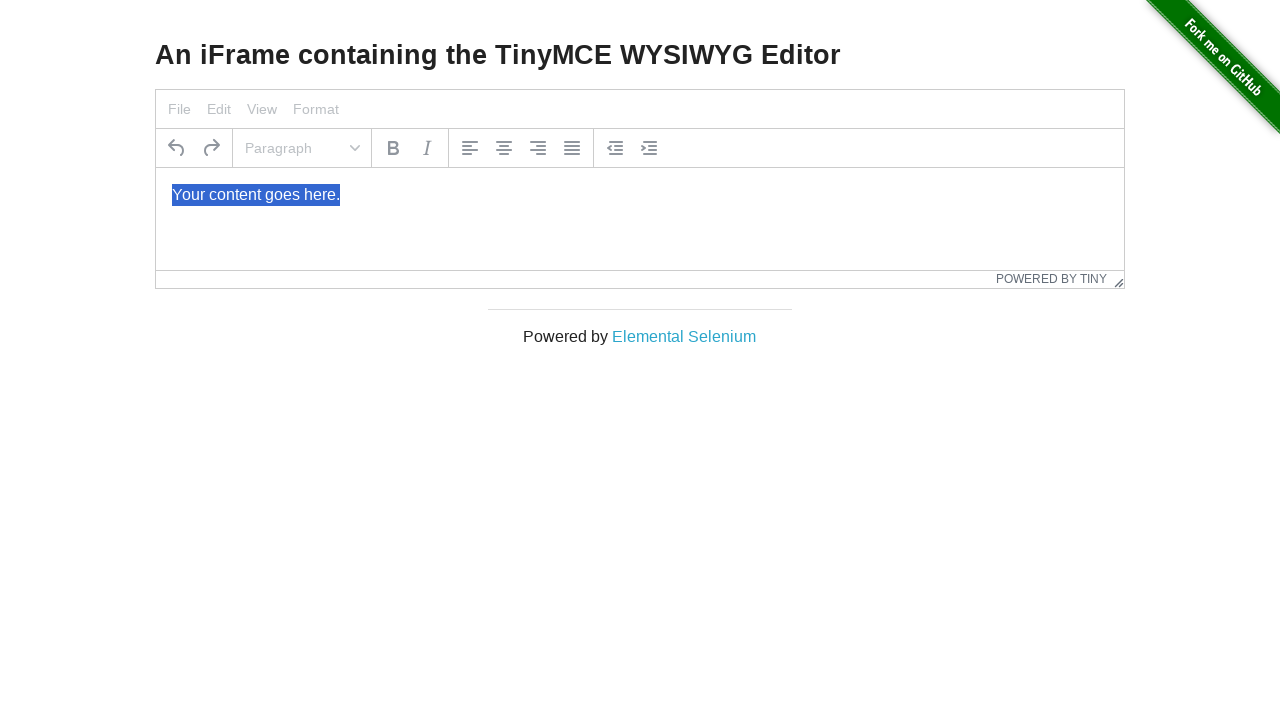

Typed new text into text box: 'This text box is inside the iframe'
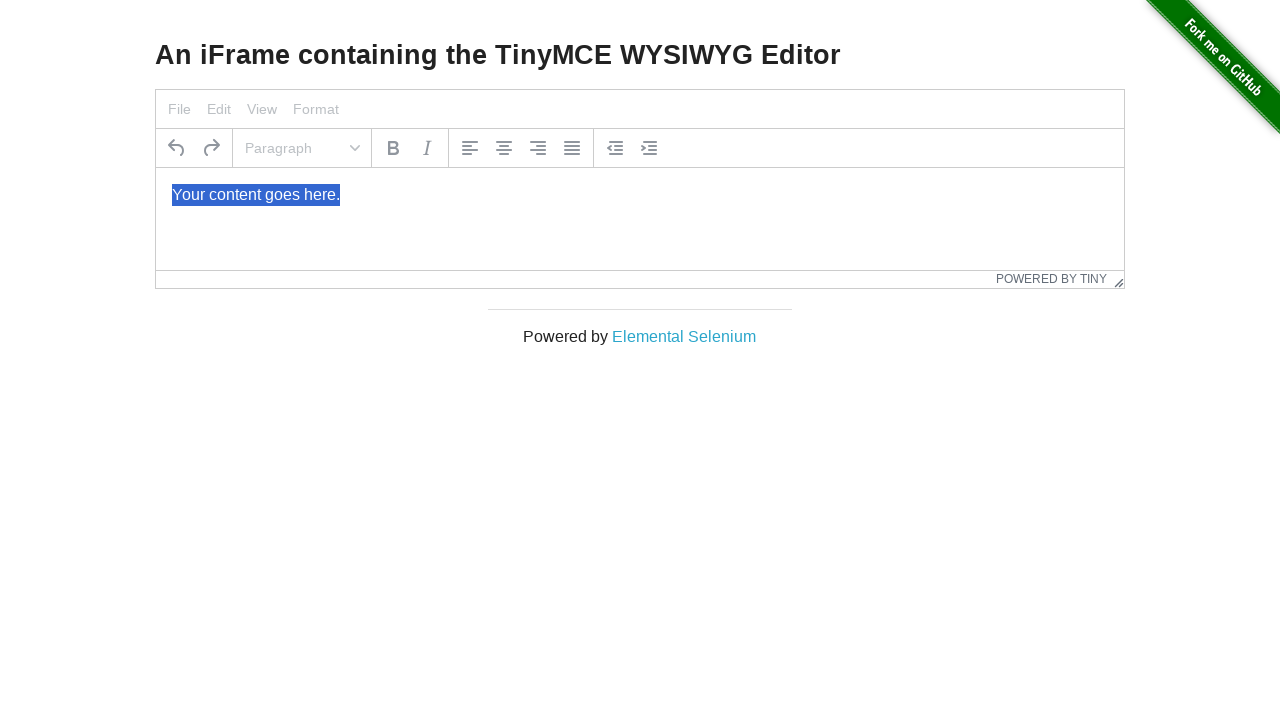

Located 'Elemental Selenium' link on main page
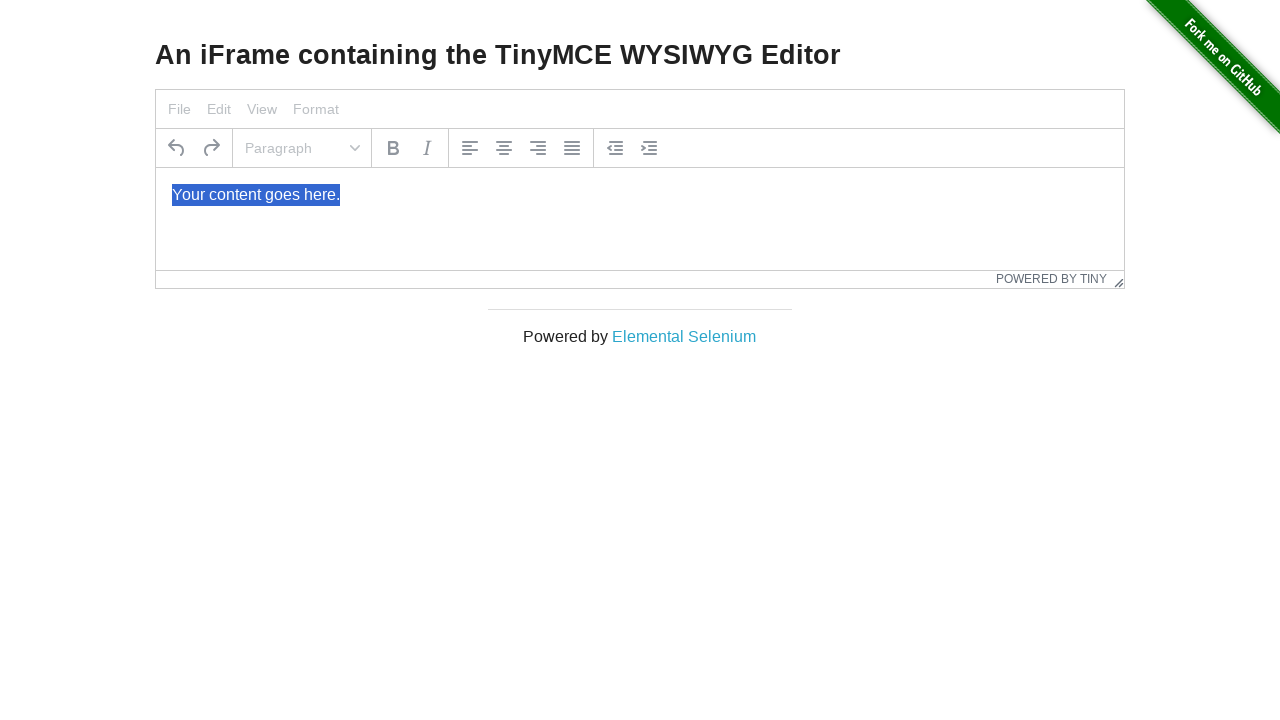

Verified that 'Elemental Selenium' link is visible on main page
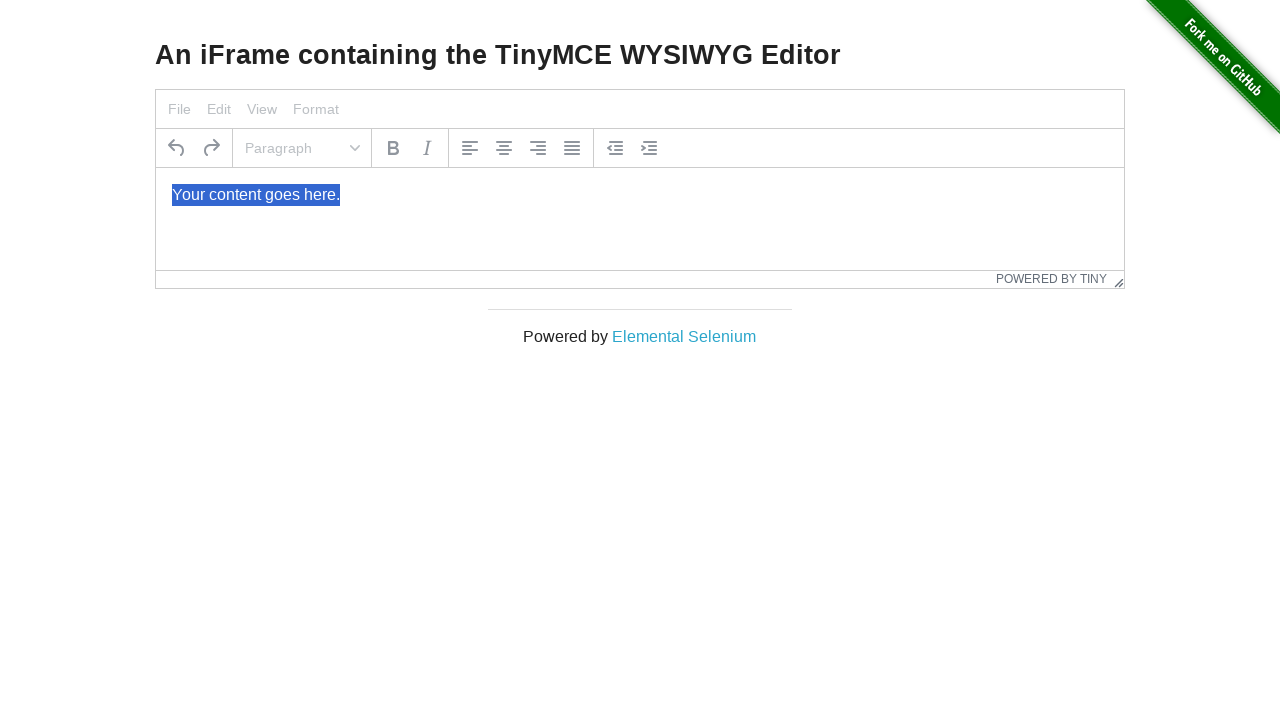

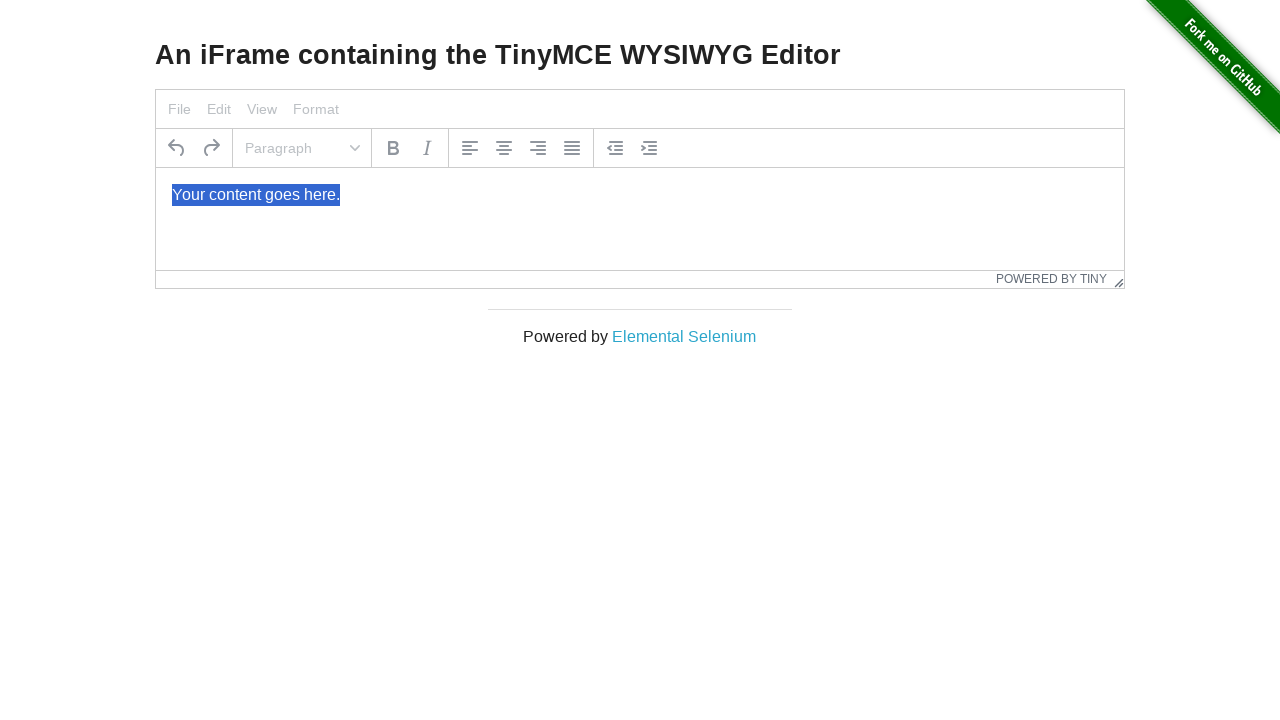